Tests a single select dropdown by choosing a language option and submitting the form to verify the result

Starting URL: https://www.qa-practice.com/elements/select/single_select

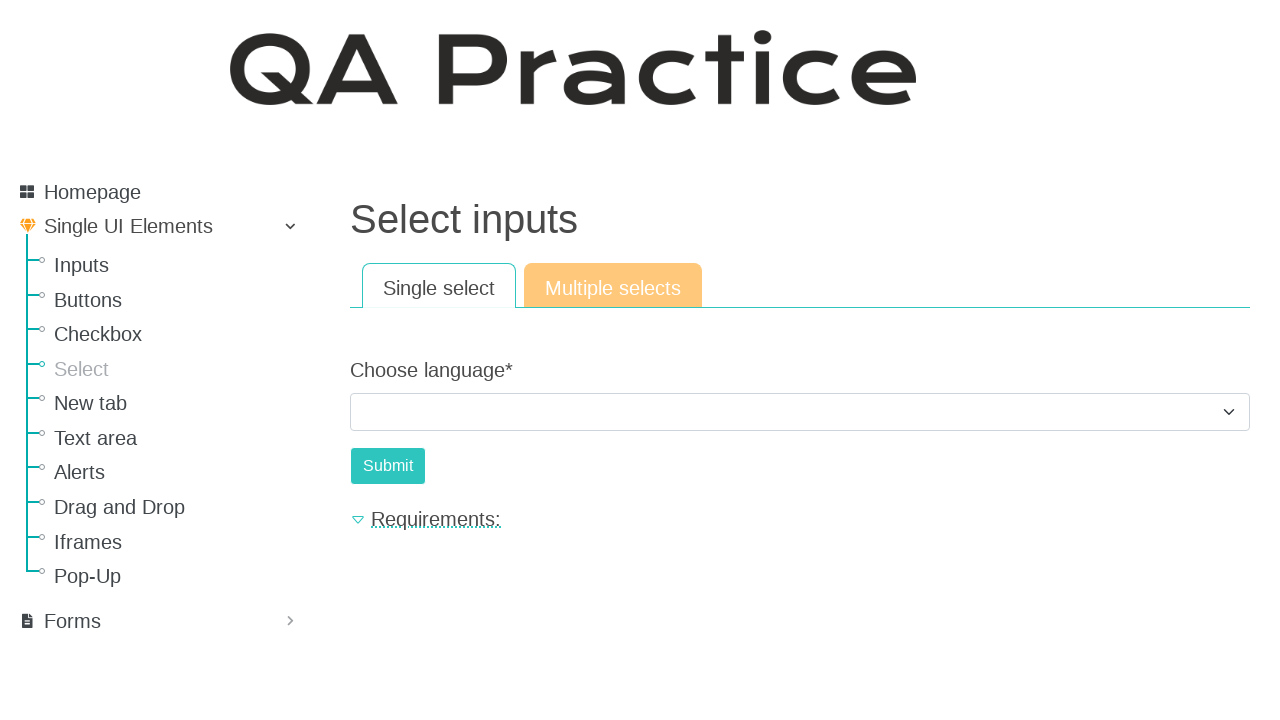

Language dropdown element loaded
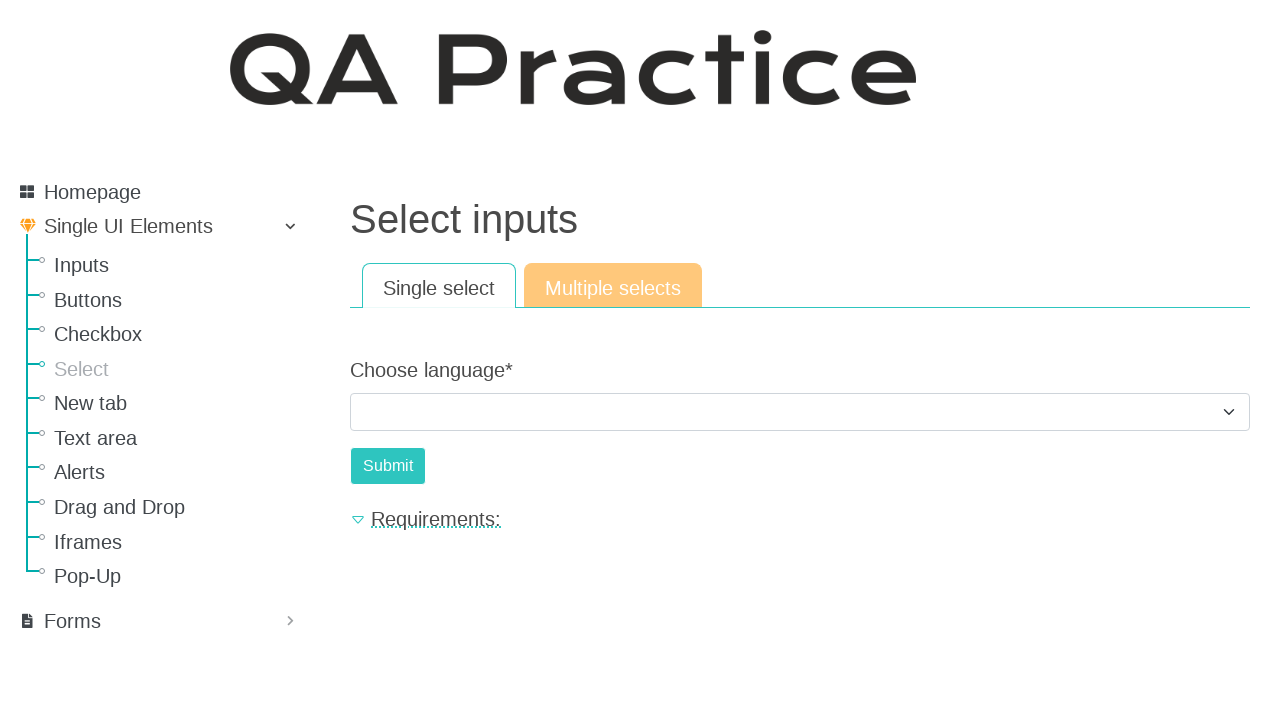

Selected 'Python' from language dropdown on #id_choose_language
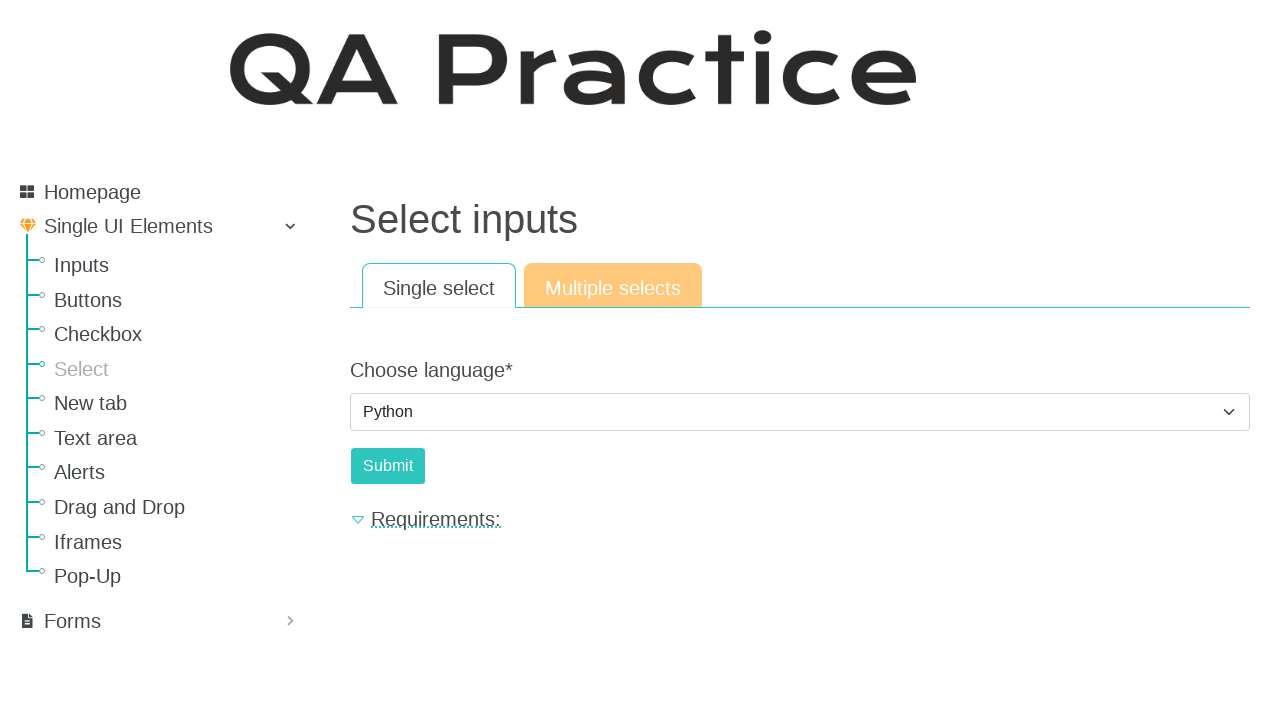

Clicked submit button to submit form at (388, 466) on #submit-id-submit
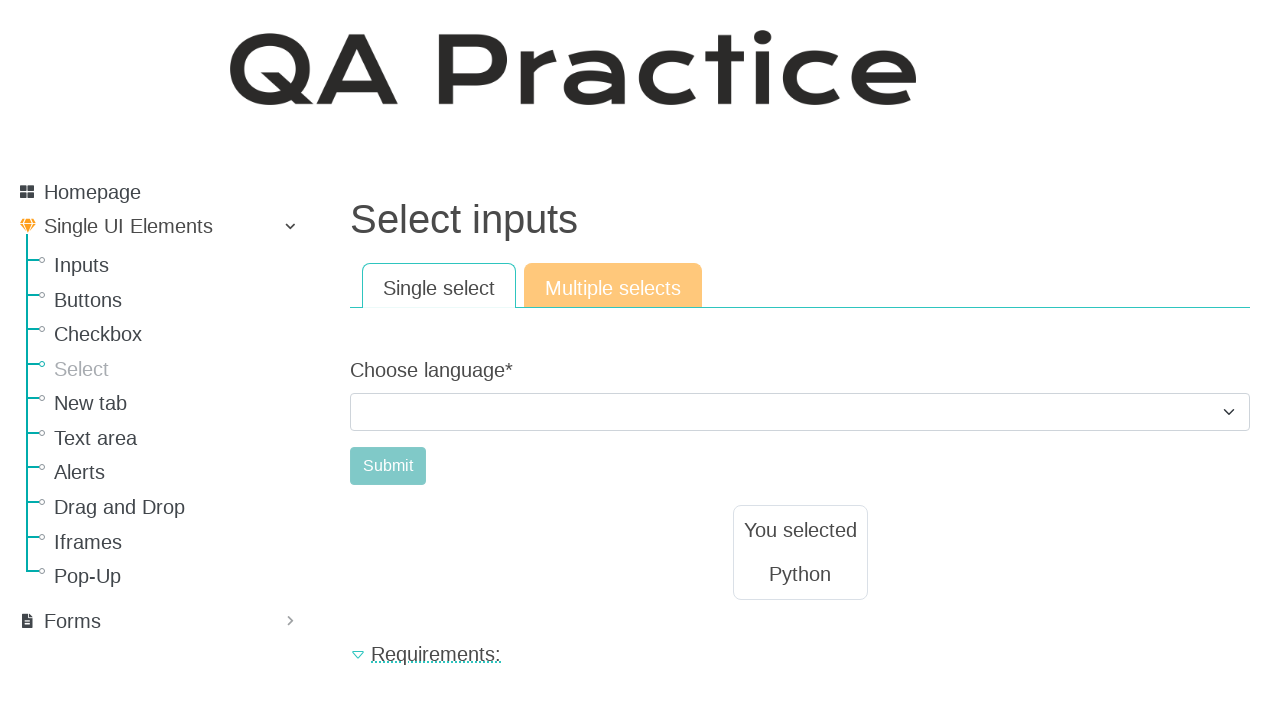

Result element loaded after form submission
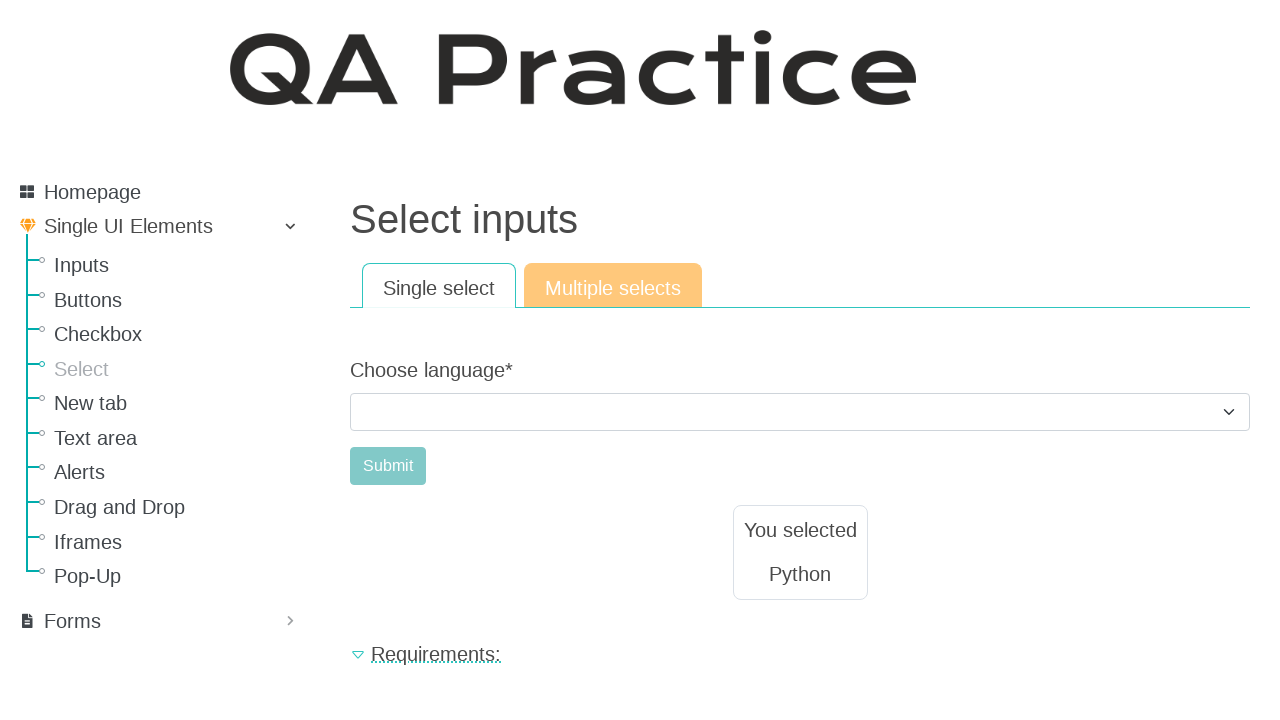

Retrieved result text from page
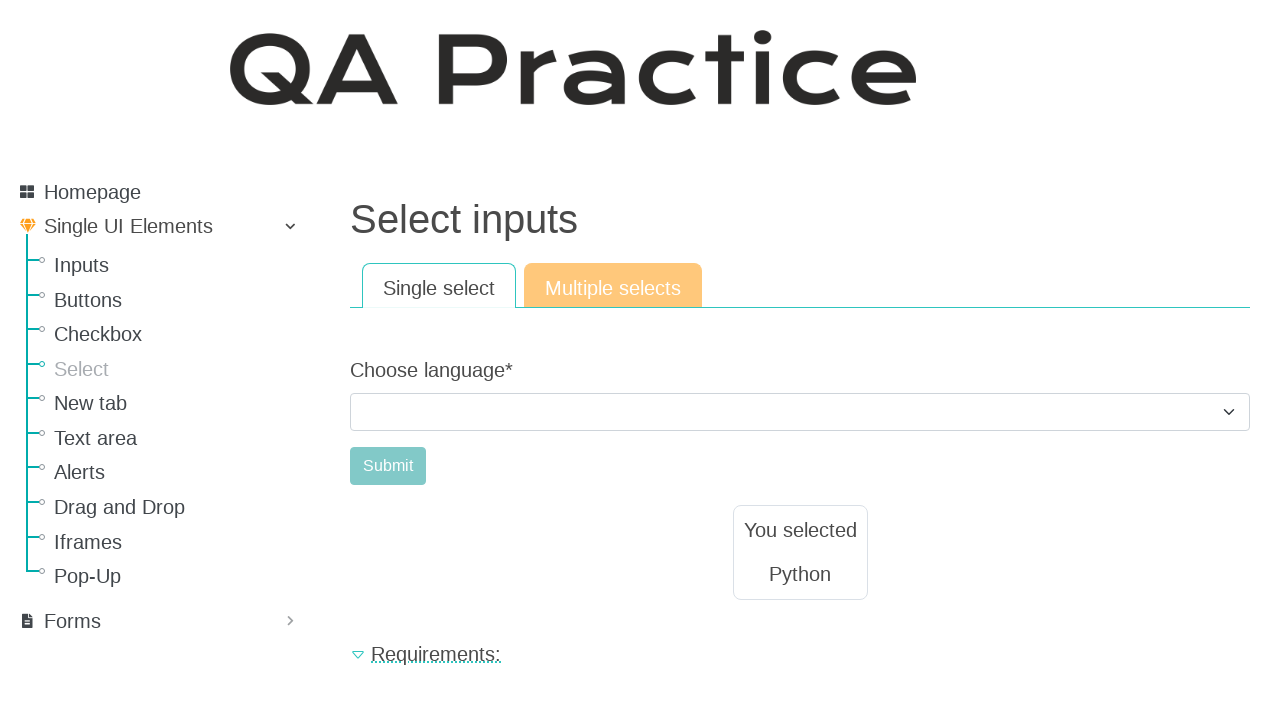

Verified that result contains 'Python'
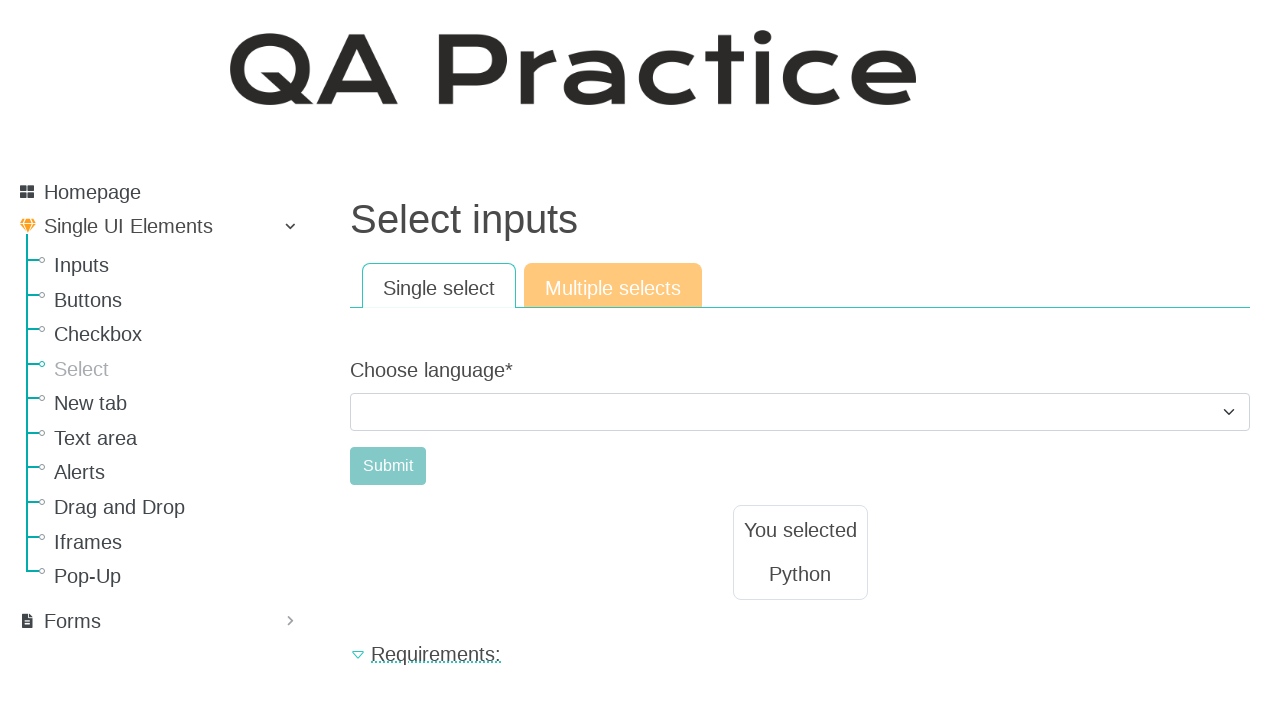

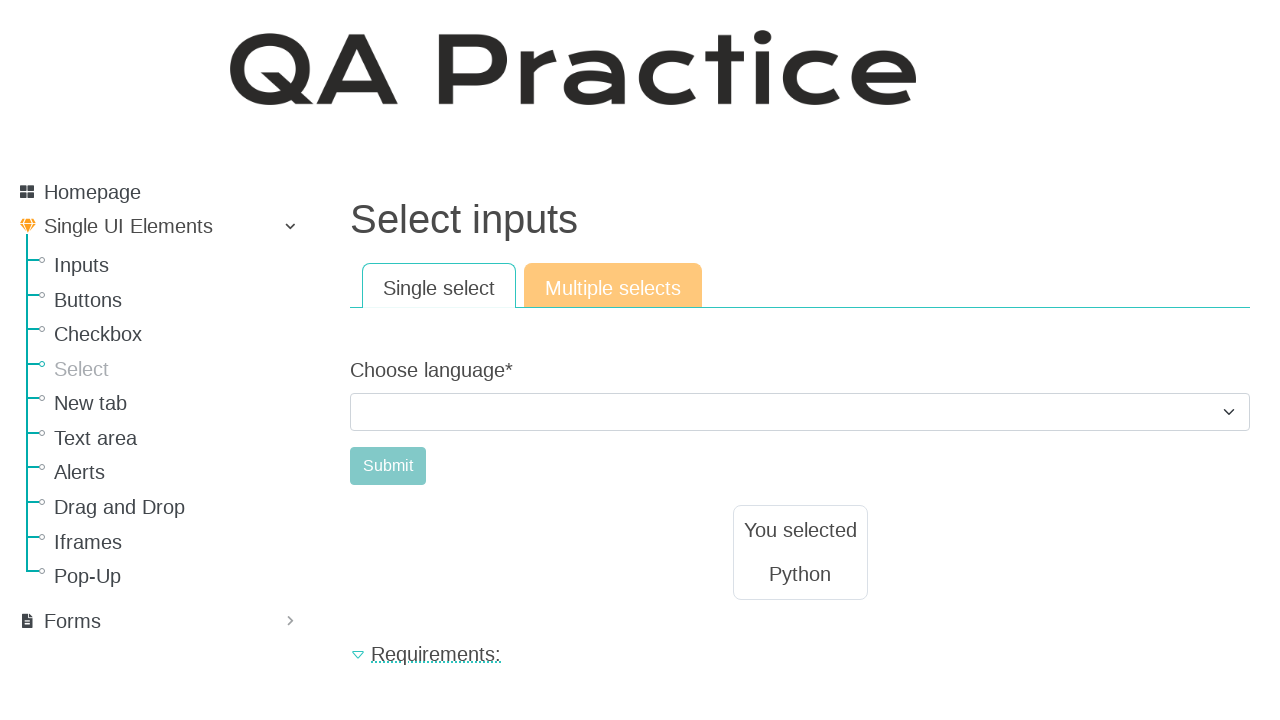